Tests an e-commerce site's search and add-to-cart functionality by searching for products containing "ca", verifying results count, and adding specific items to cart

Starting URL: https://rahulshettyacademy.com/seleniumPractise/#/

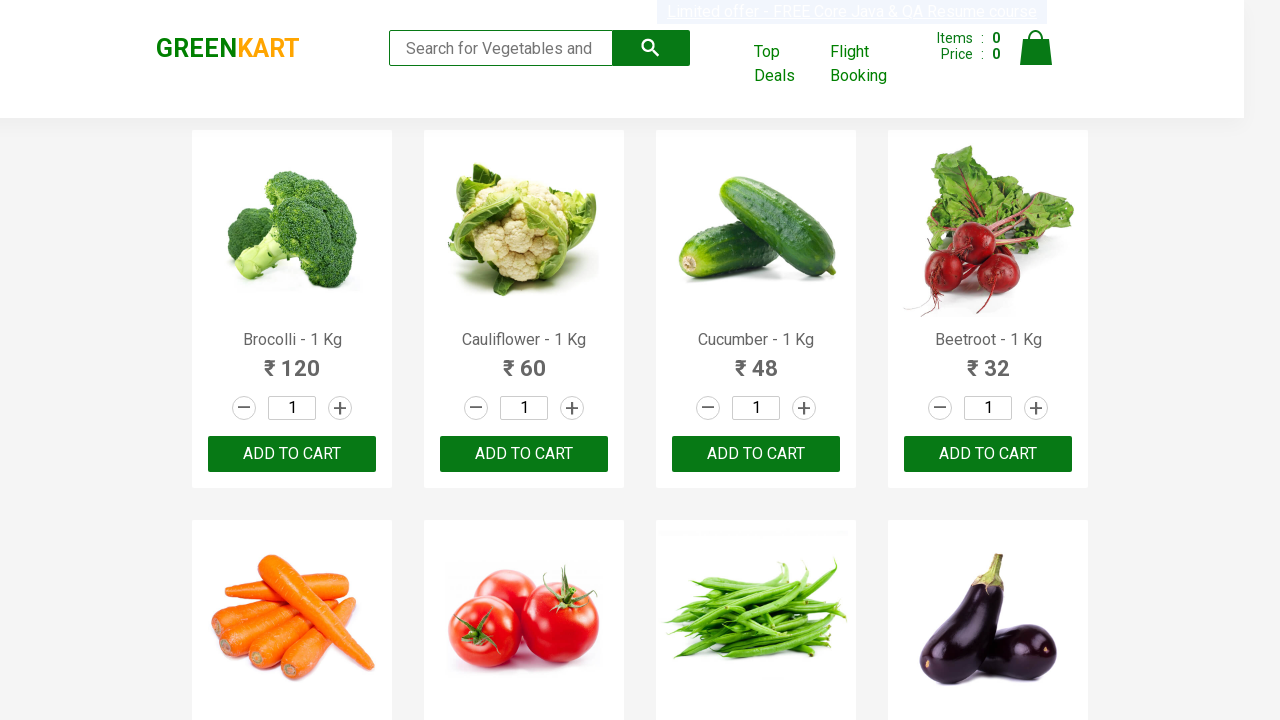

Filled search field with 'ca' to find products on .search-keyword
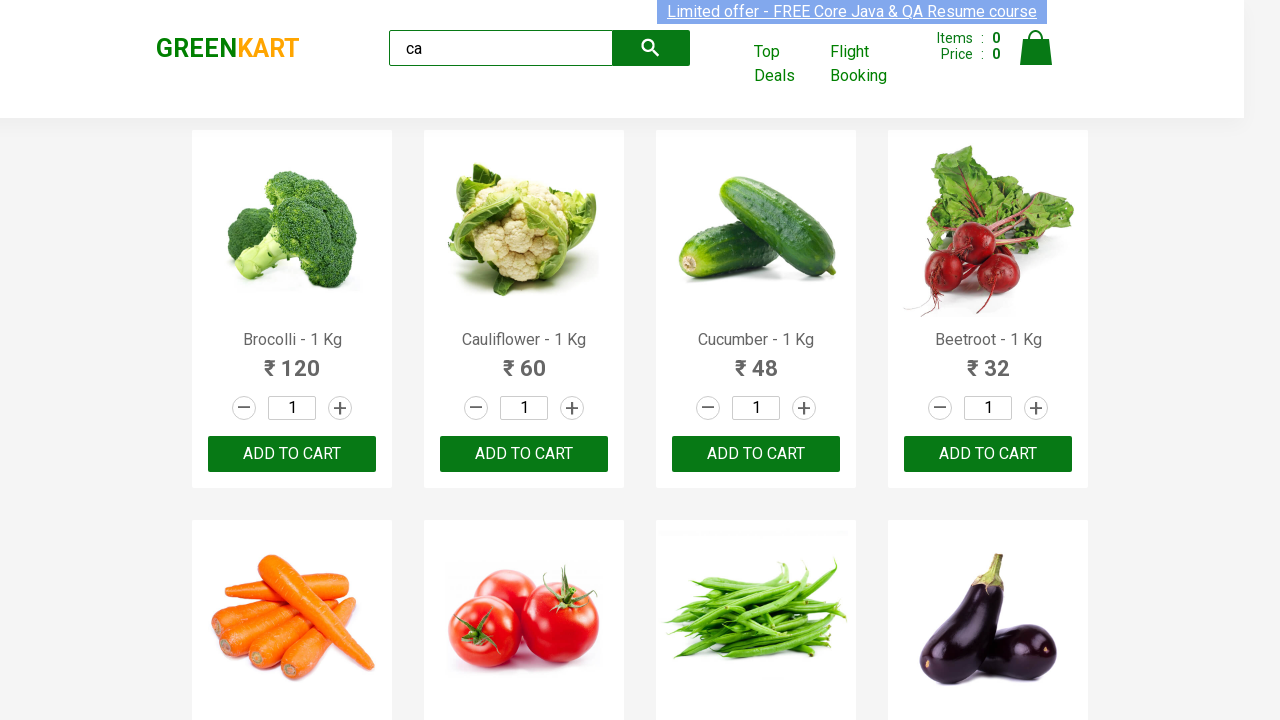

Waited 2 seconds for search results to update
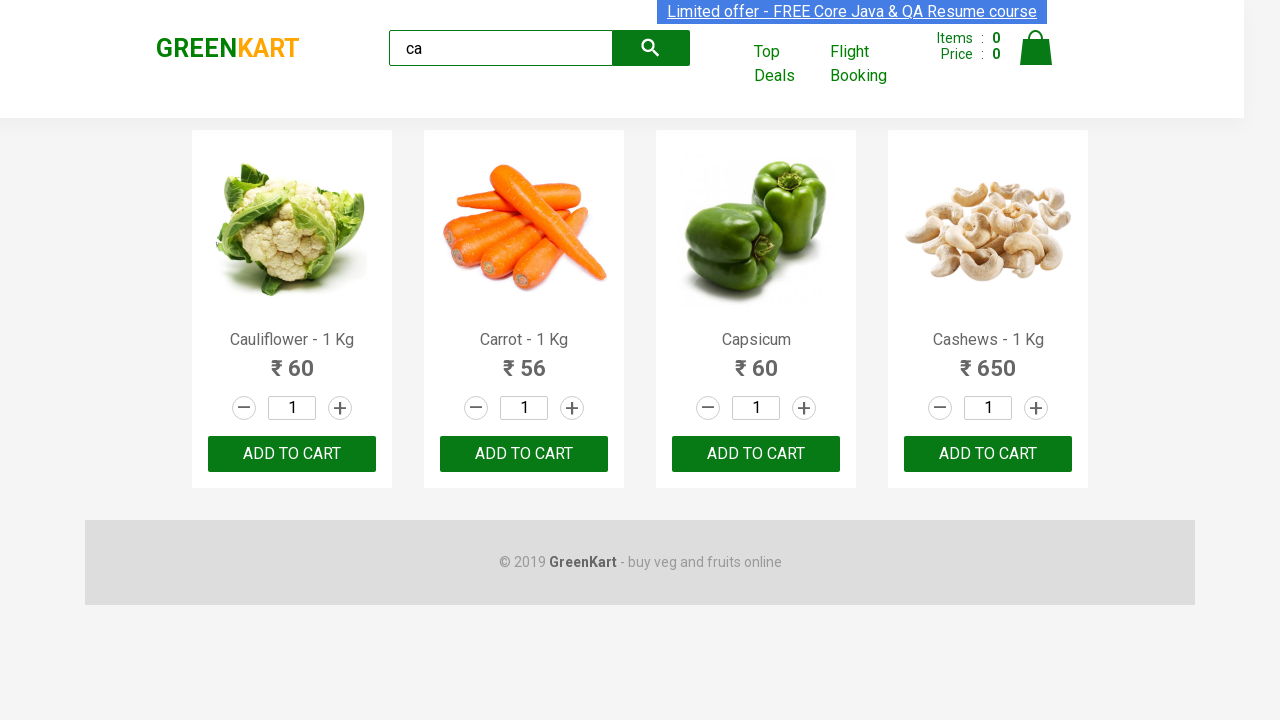

Verified that 4 products are visible in search results
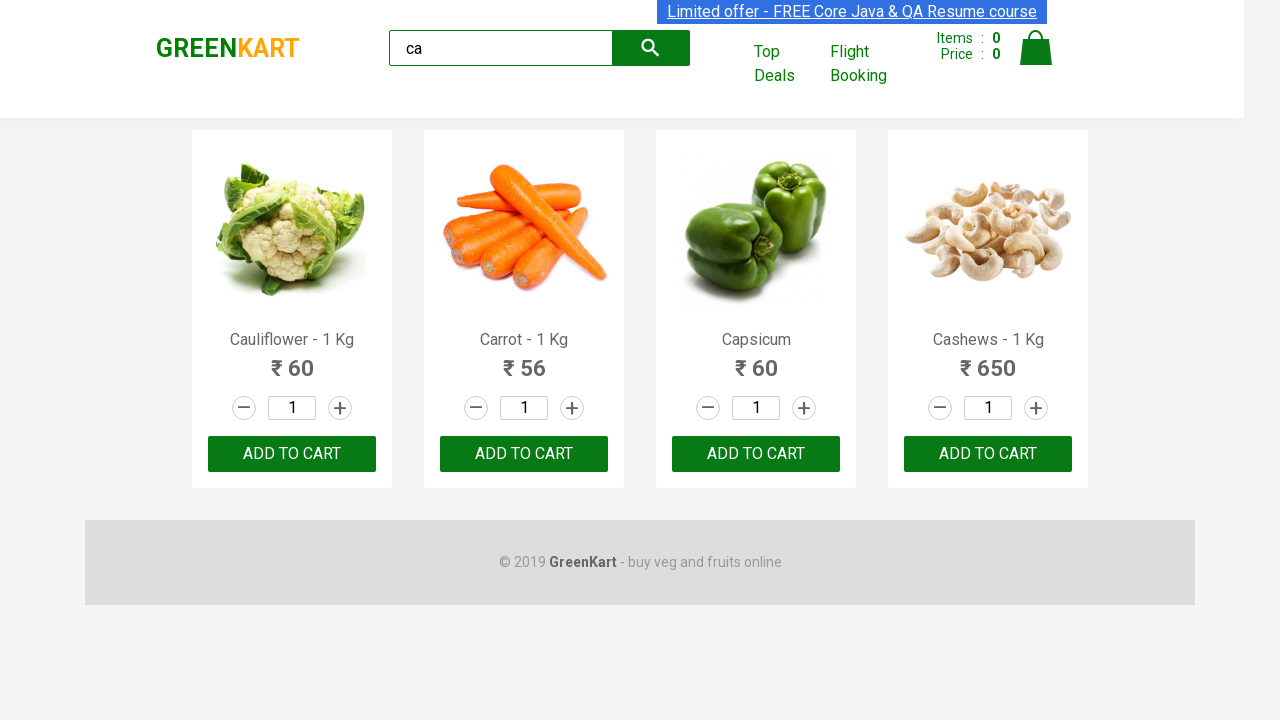

Clicked 'ADD TO CART' button on the third visible product at (756, 454) on .products .product >> nth=2 >> internal:text="ADD TO CART"i
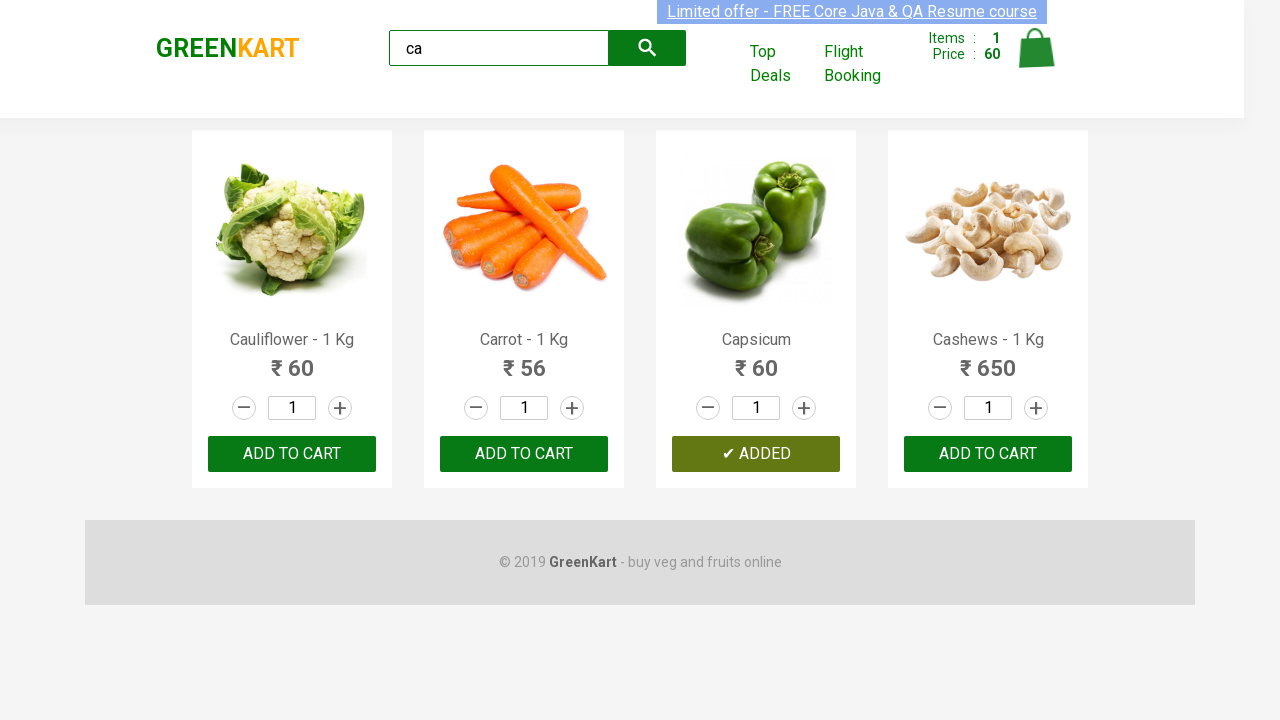

Clicked 'ADD TO CART' button for product containing 'Carrot': Carrot - 1 Kg at (524, 454) on .products .product >> nth=1 >> button
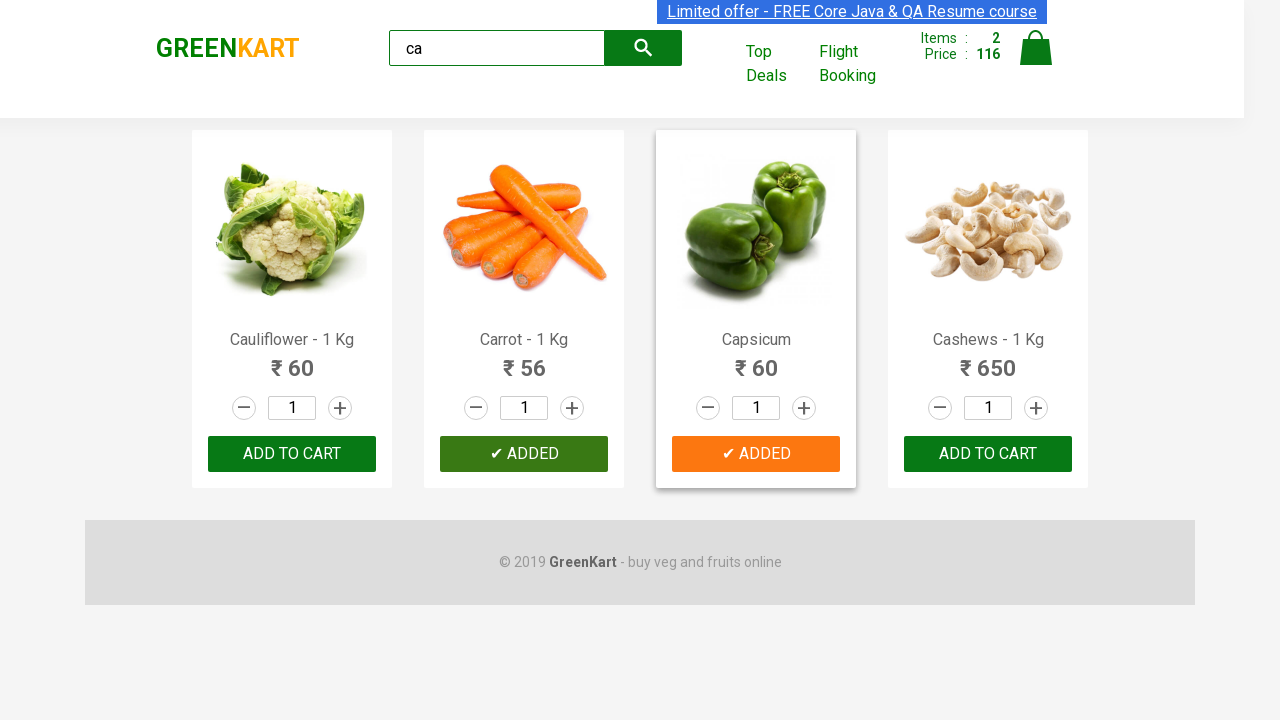

Verified that the brand logo displays 'GREENKART'
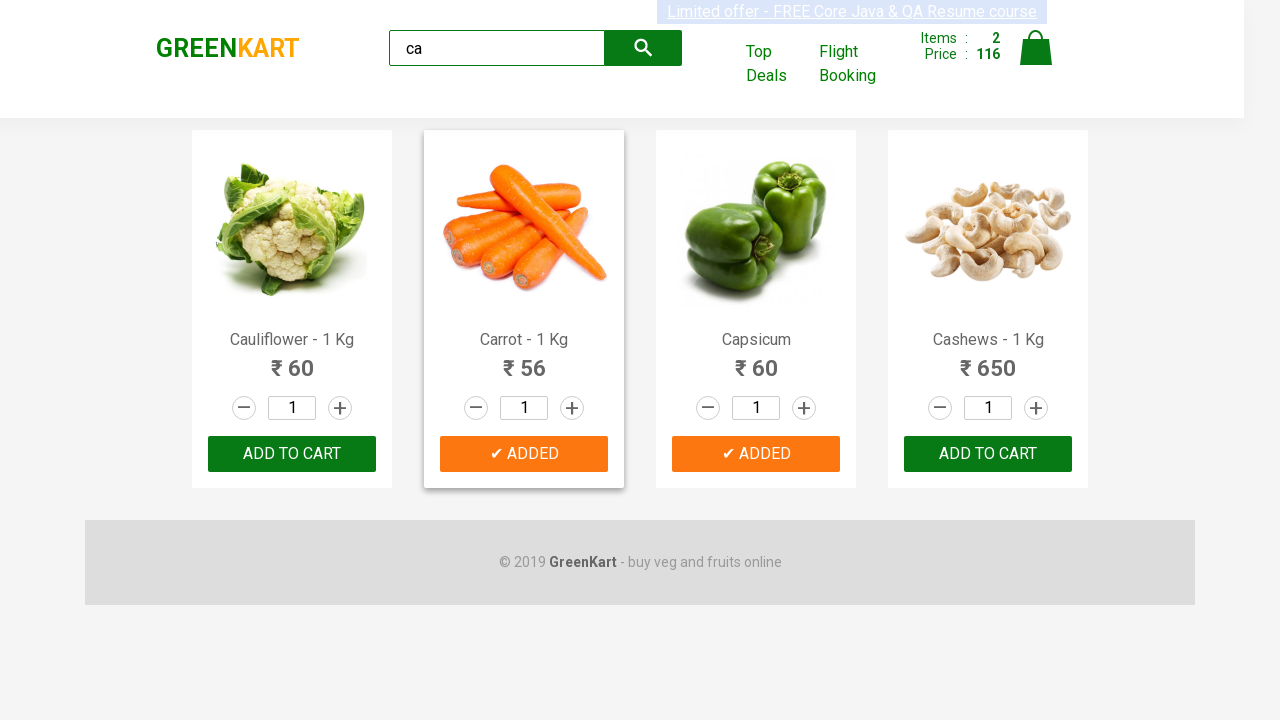

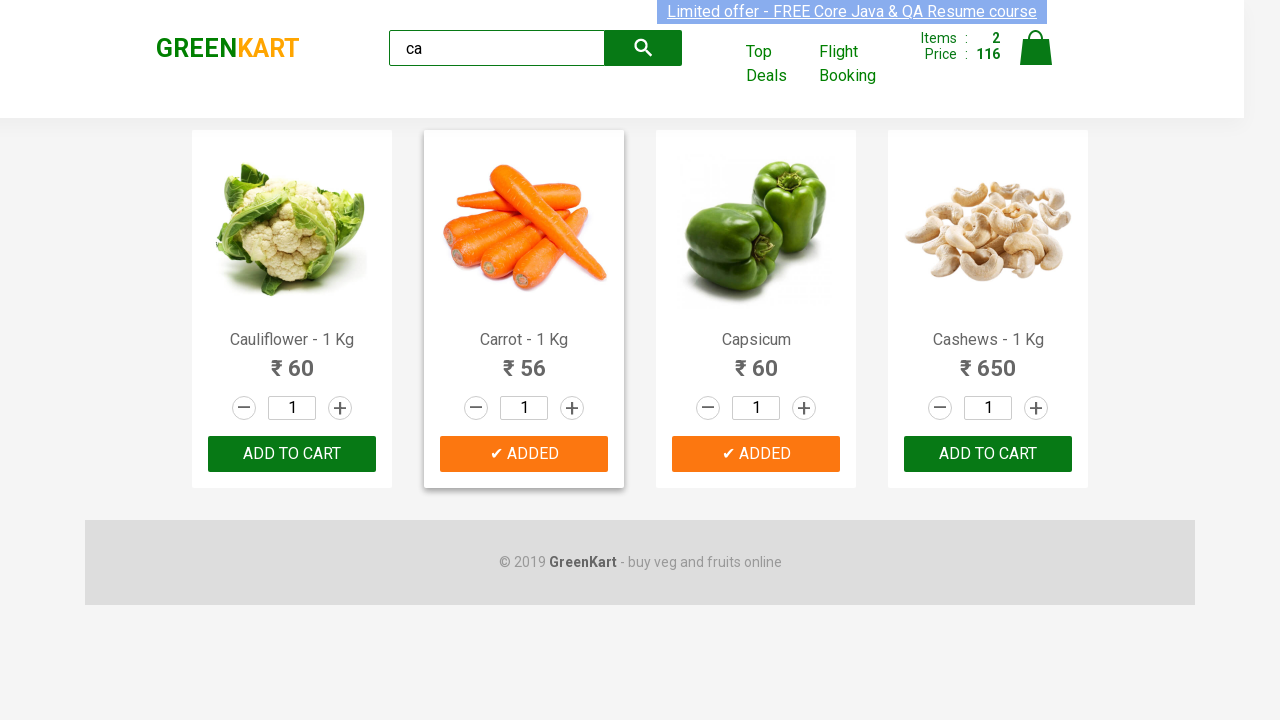